Navigates to a Vercel-hosted frontend application and waits for the page to load

Starting URL: https://swen17-geotech-team-c-frontend.vercel.app/

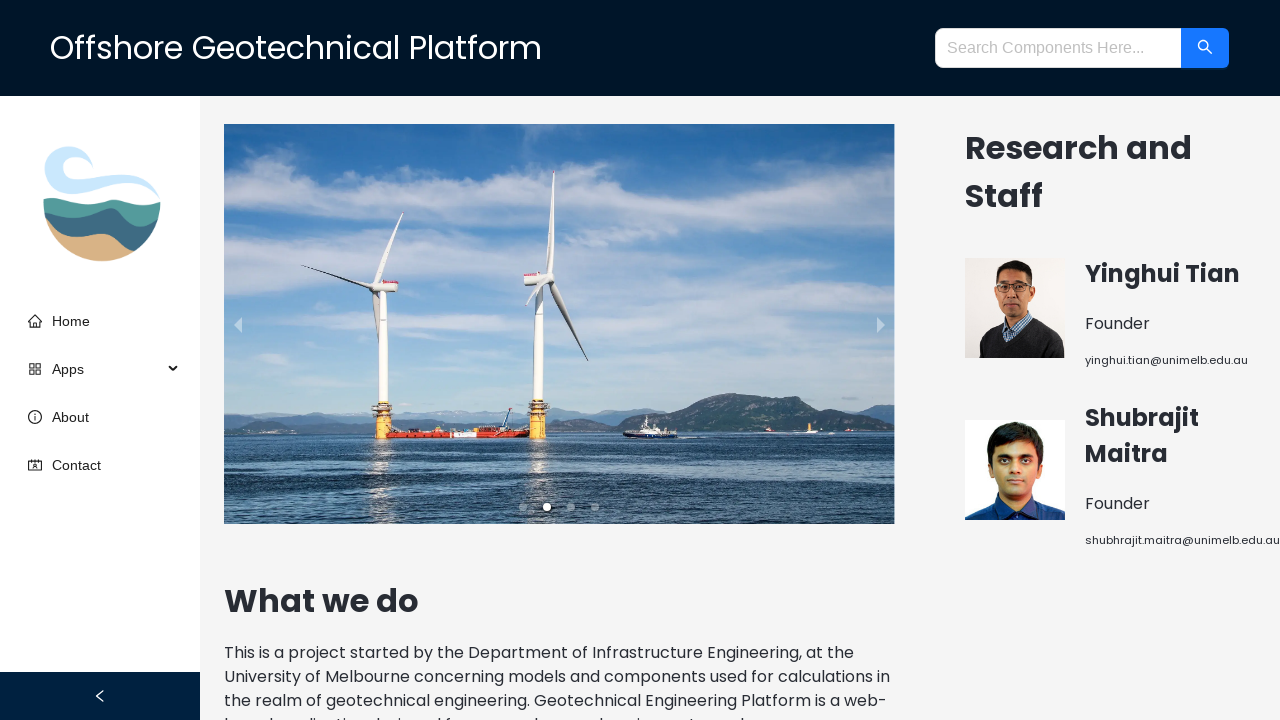

Waited for page to reach networkidle state
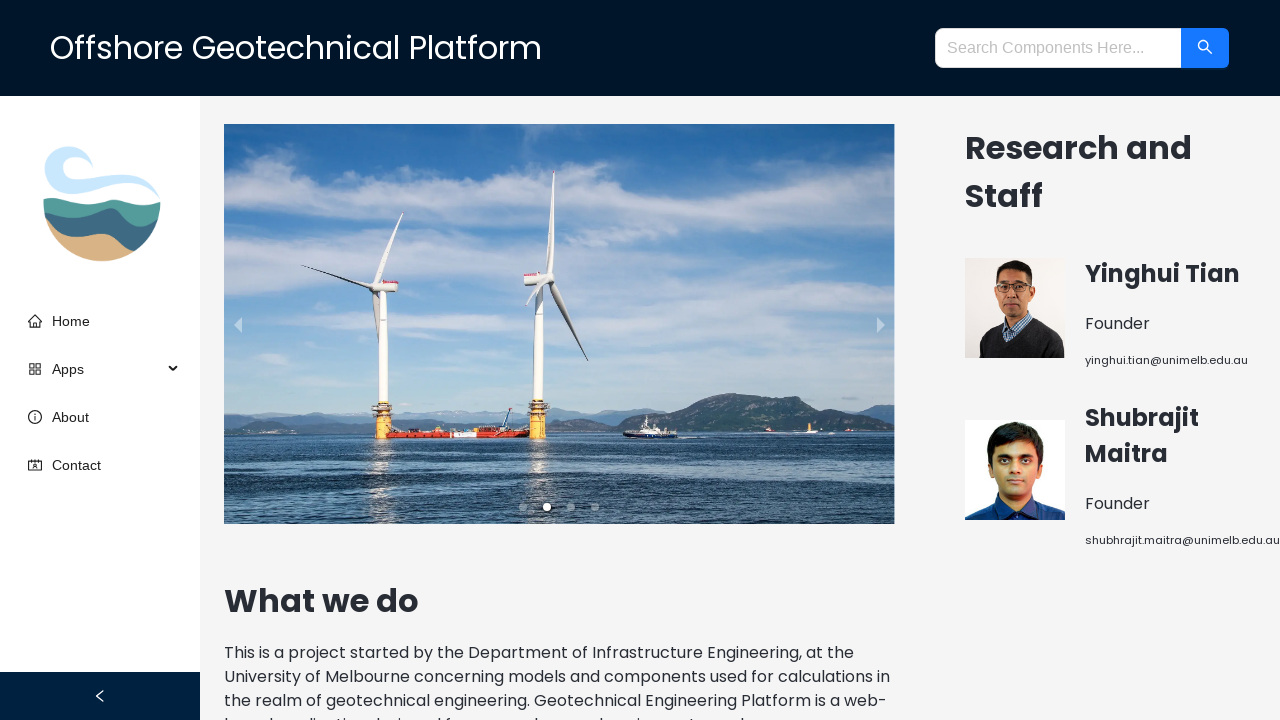

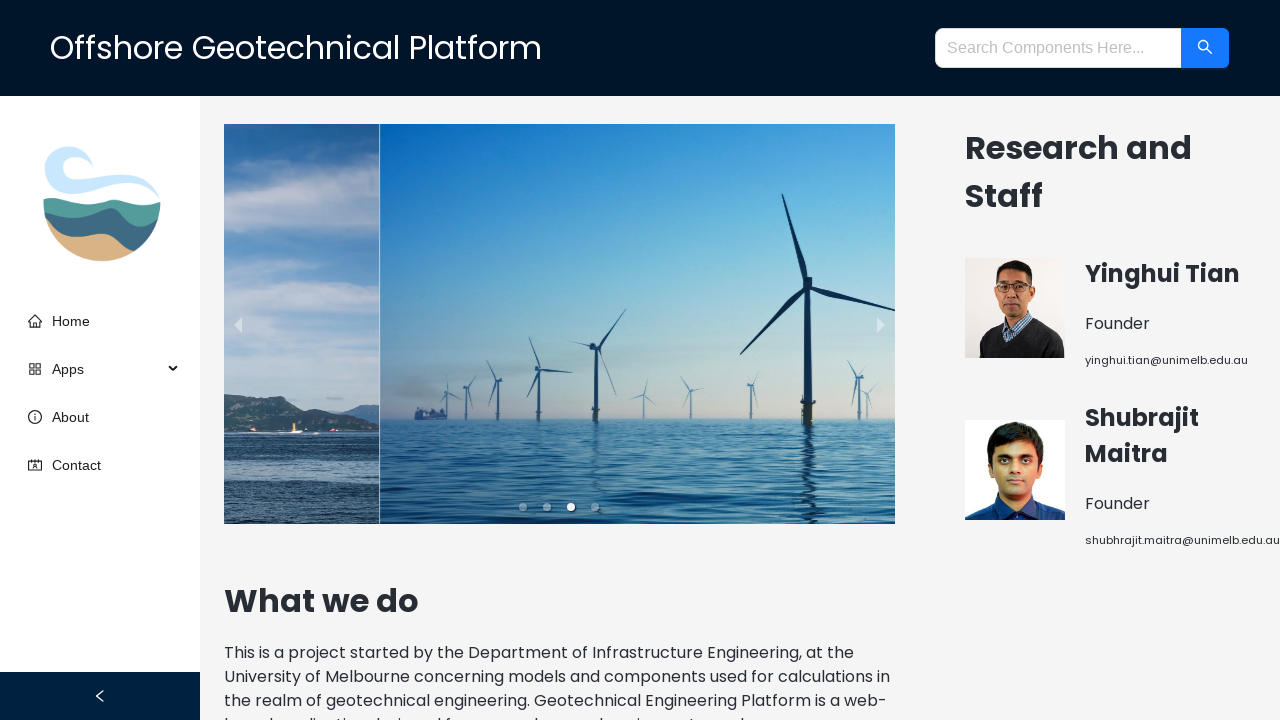